Navigates to the Shopist homepage and clicks on the SHOP NOW button

Starting URL: https://www.shopist.io/

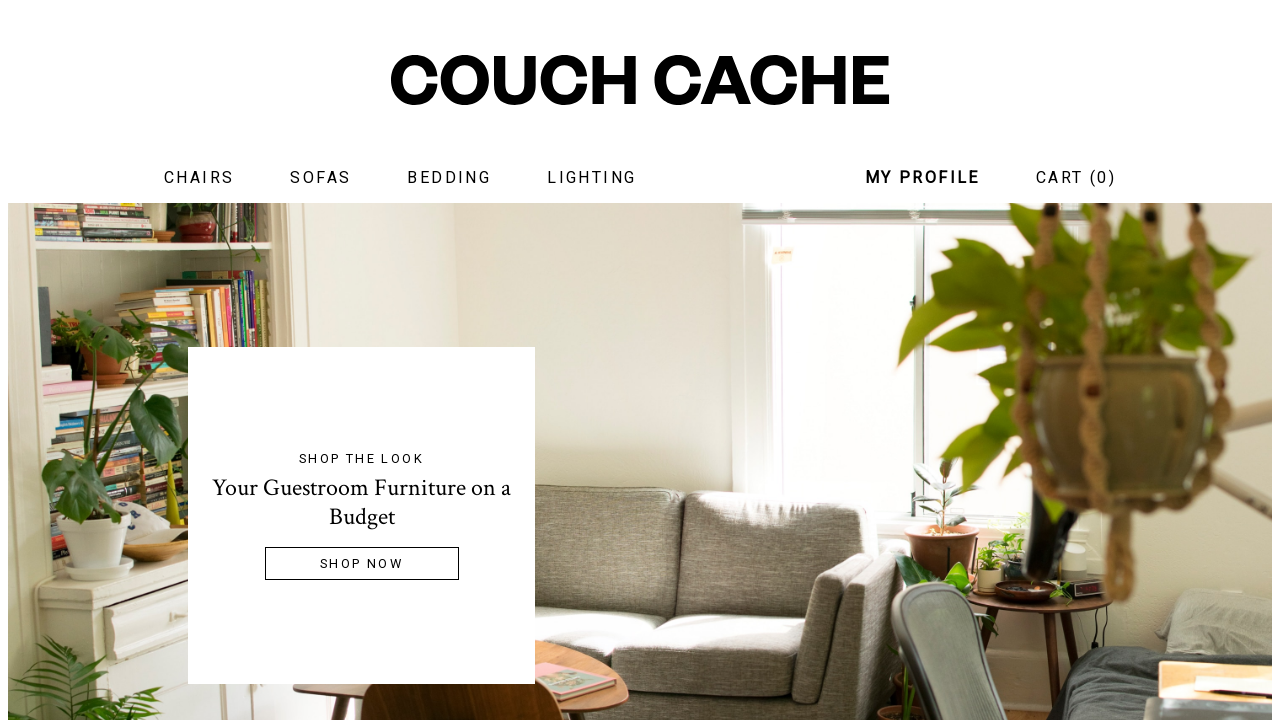

Navigated to Shopist homepage
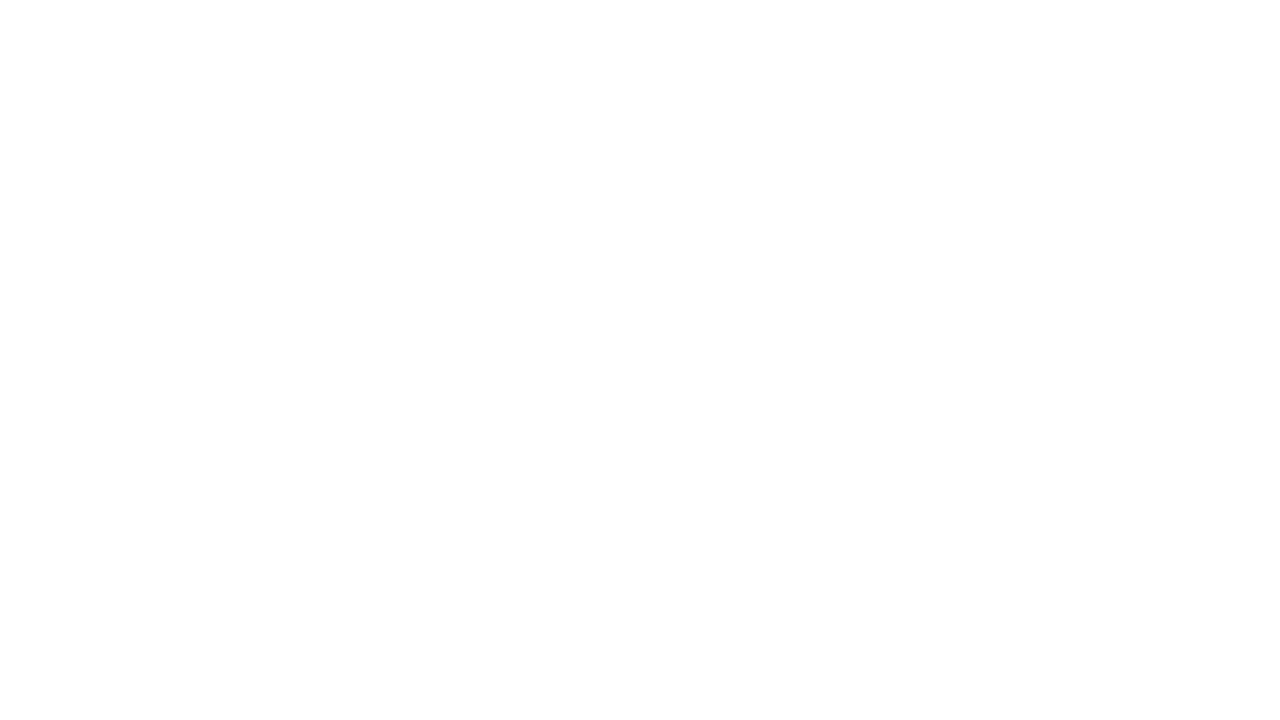

Clicked SHOP NOW button at (362, 564) on internal:text="SHOP NOW"i >> nth=0
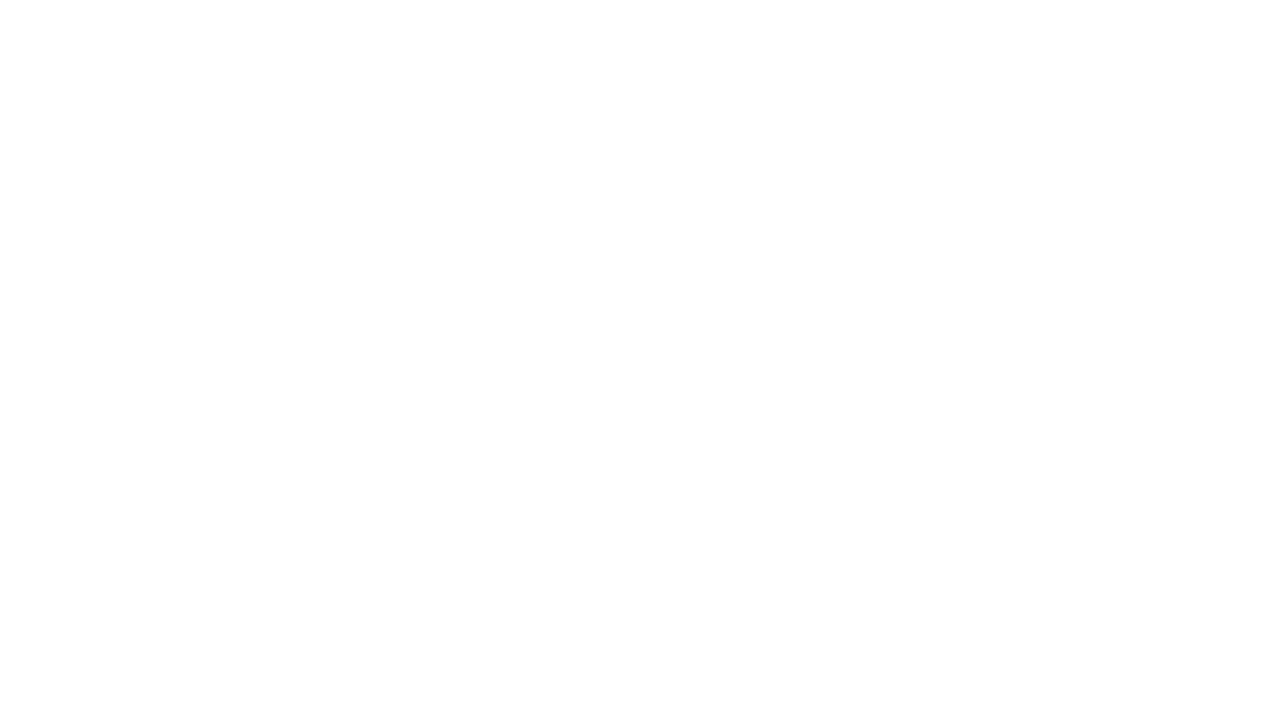

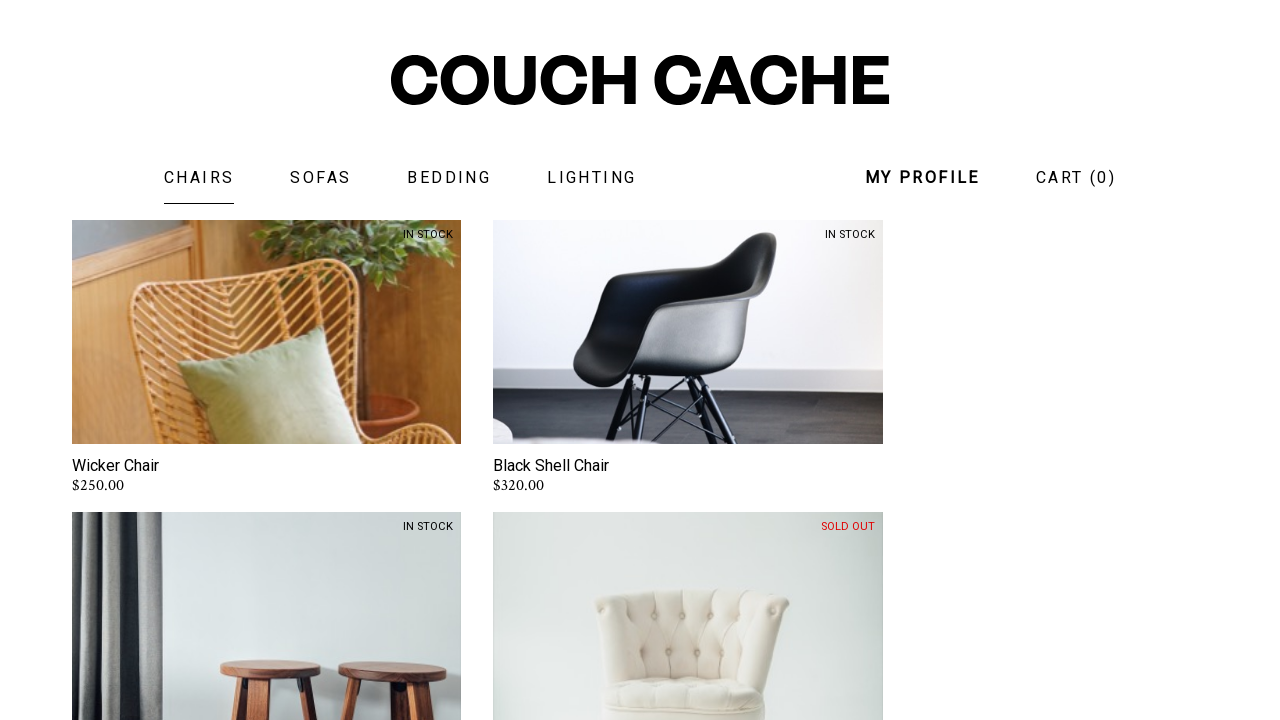